Navigates to Maven Repository website, maximizes the browser window, and verifies the page loads by checking the URL and title are accessible.

Starting URL: https://mvnrepository.com/

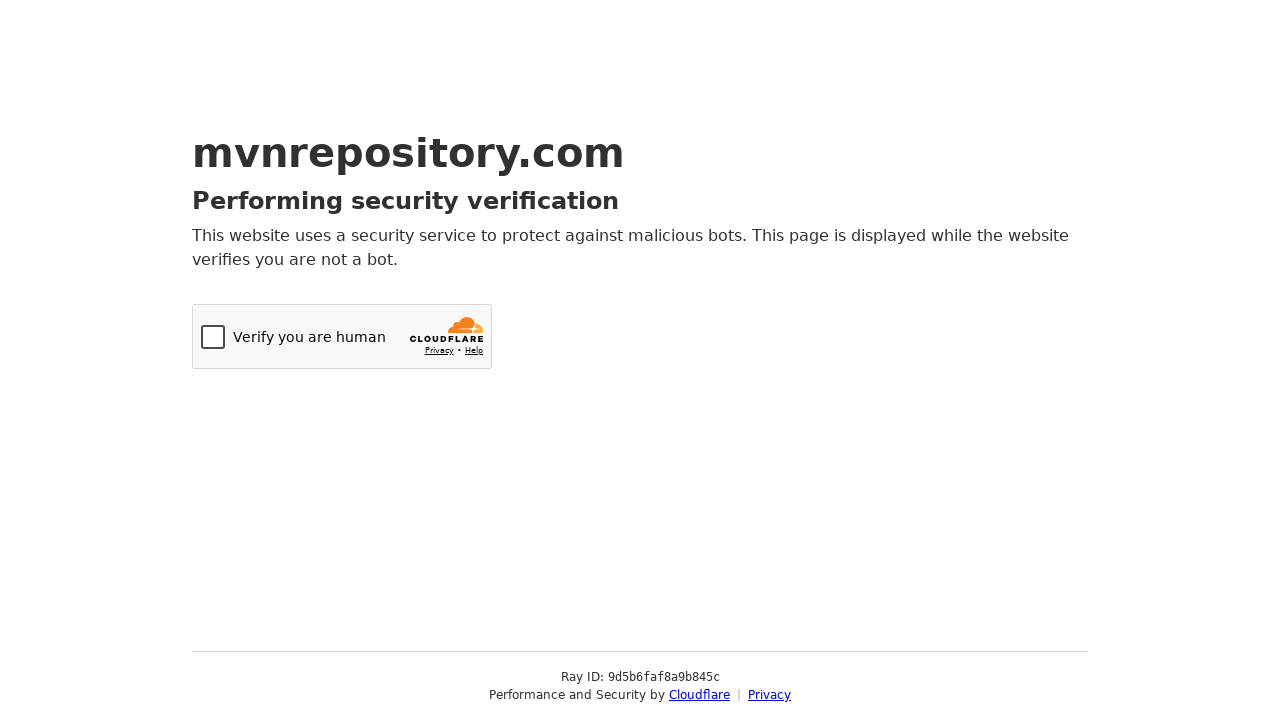

Navigated to Maven Repository website (https://mvnrepository.com/)
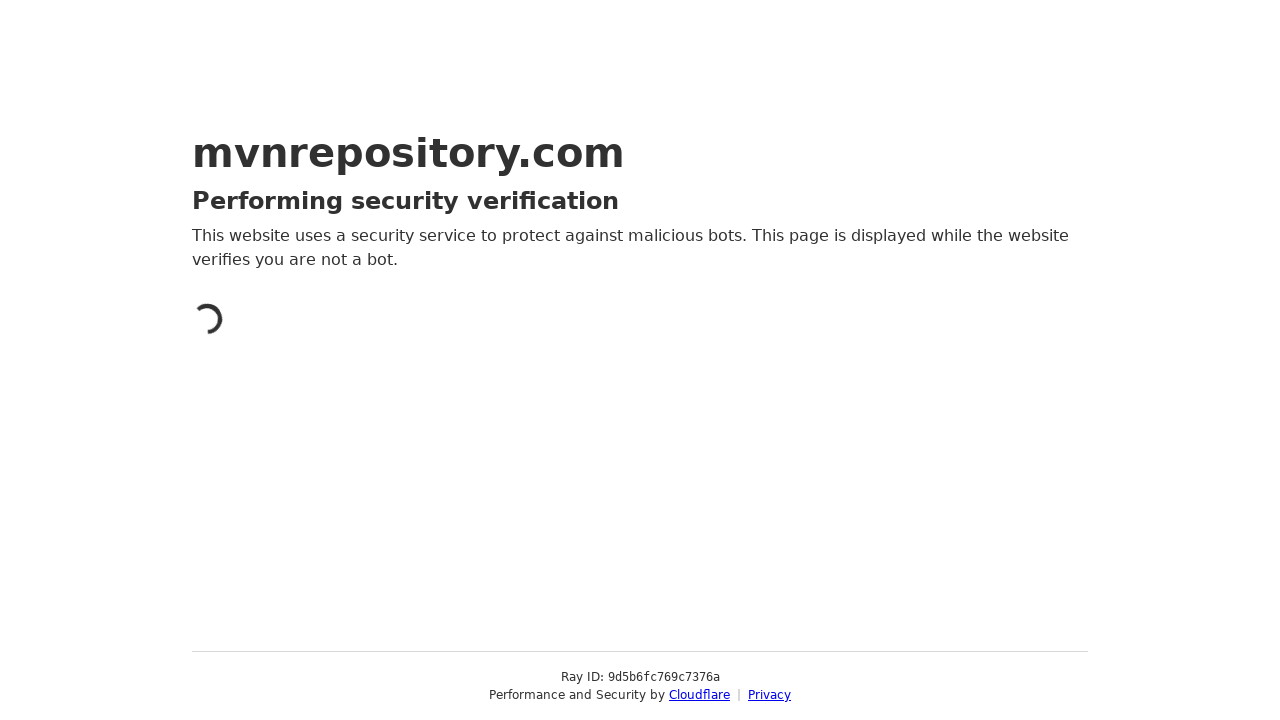

Maximized browser window to 1920x1080
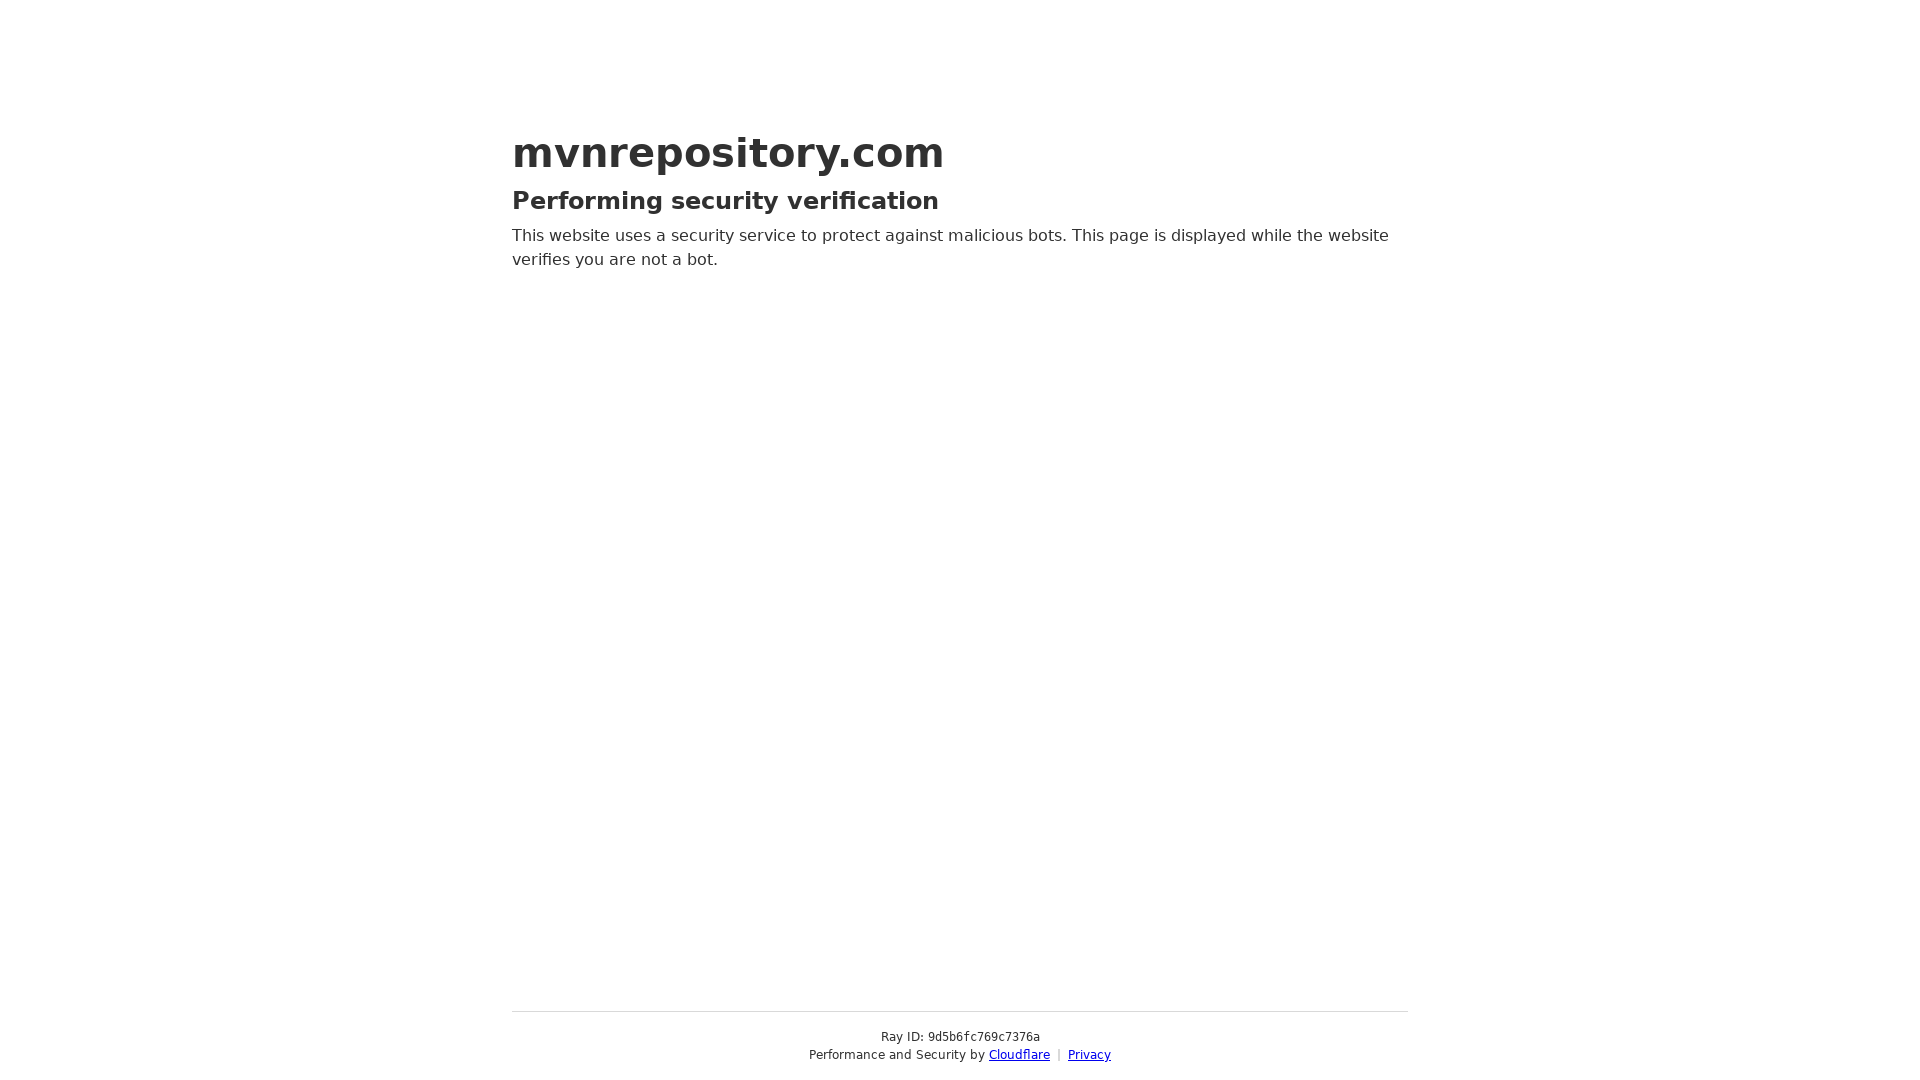

Page fully loaded (domcontentloaded state reached)
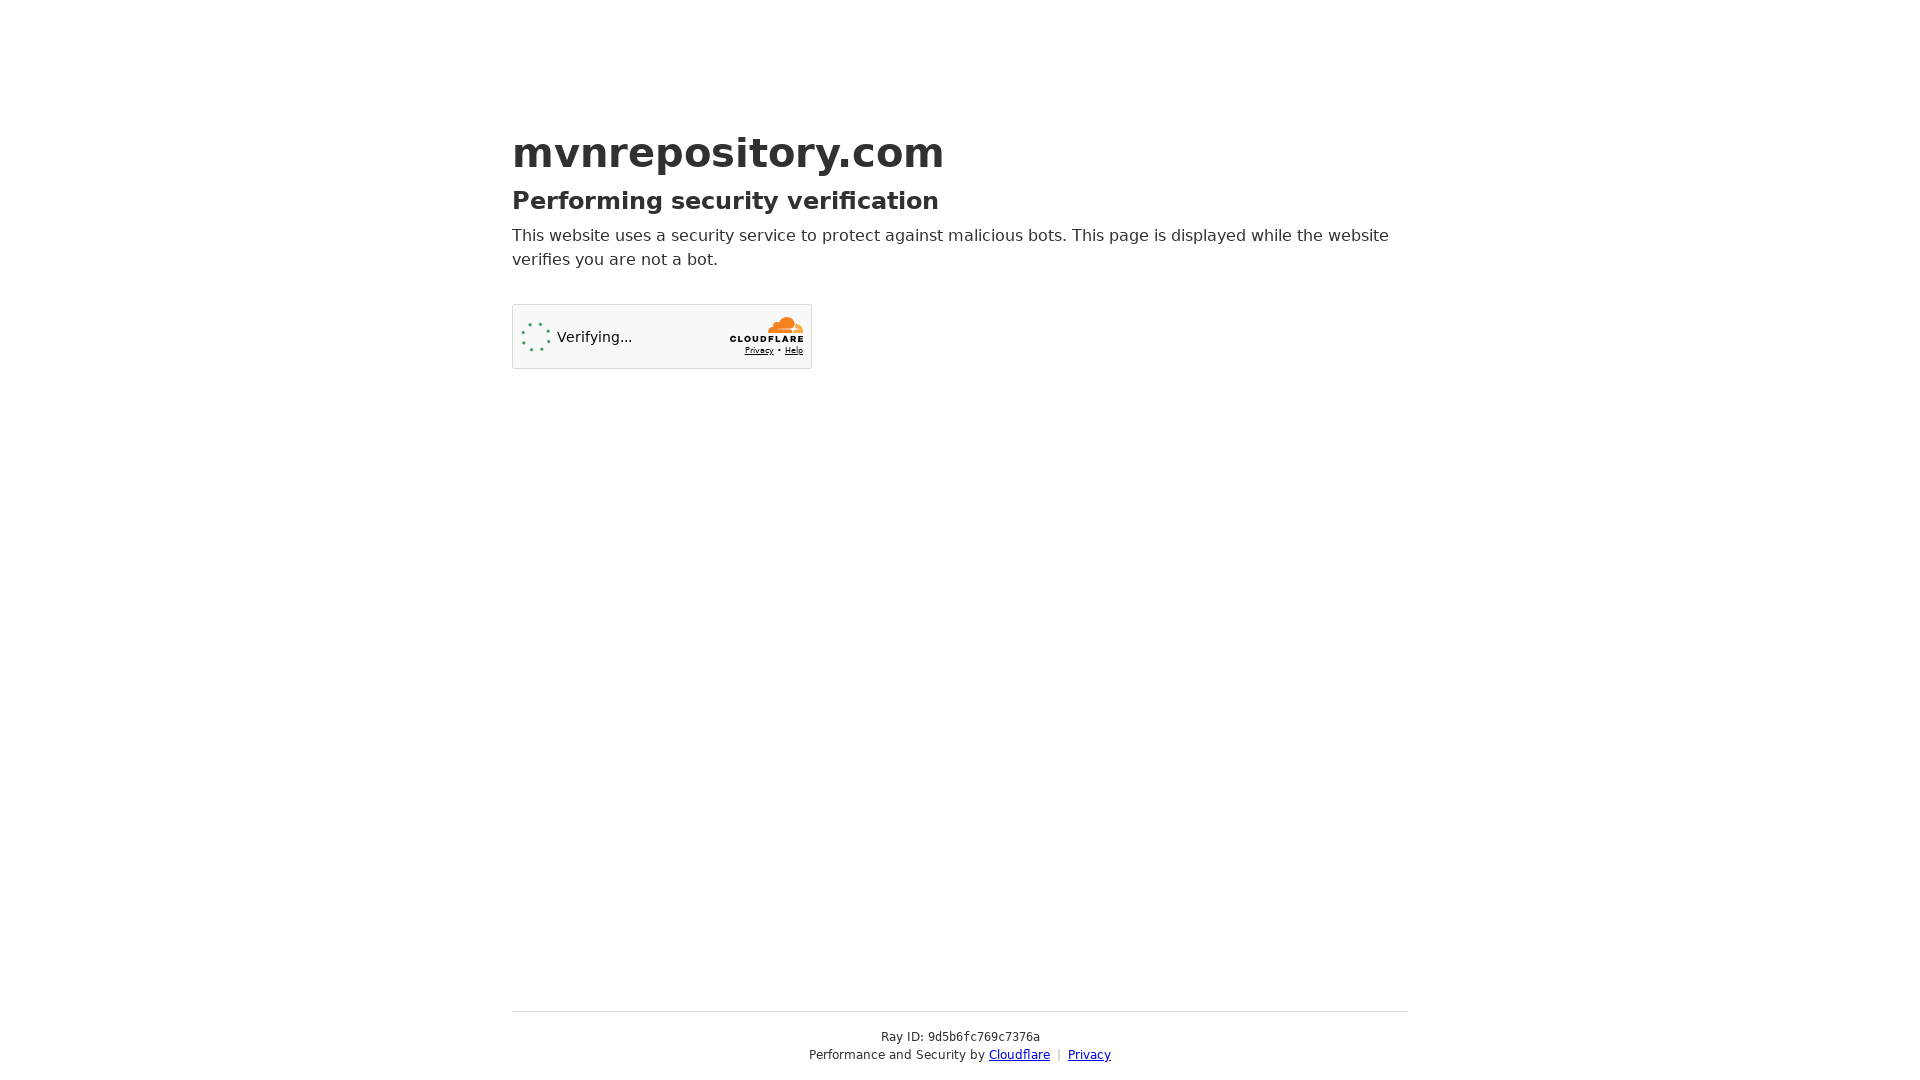

Retrieved current URL
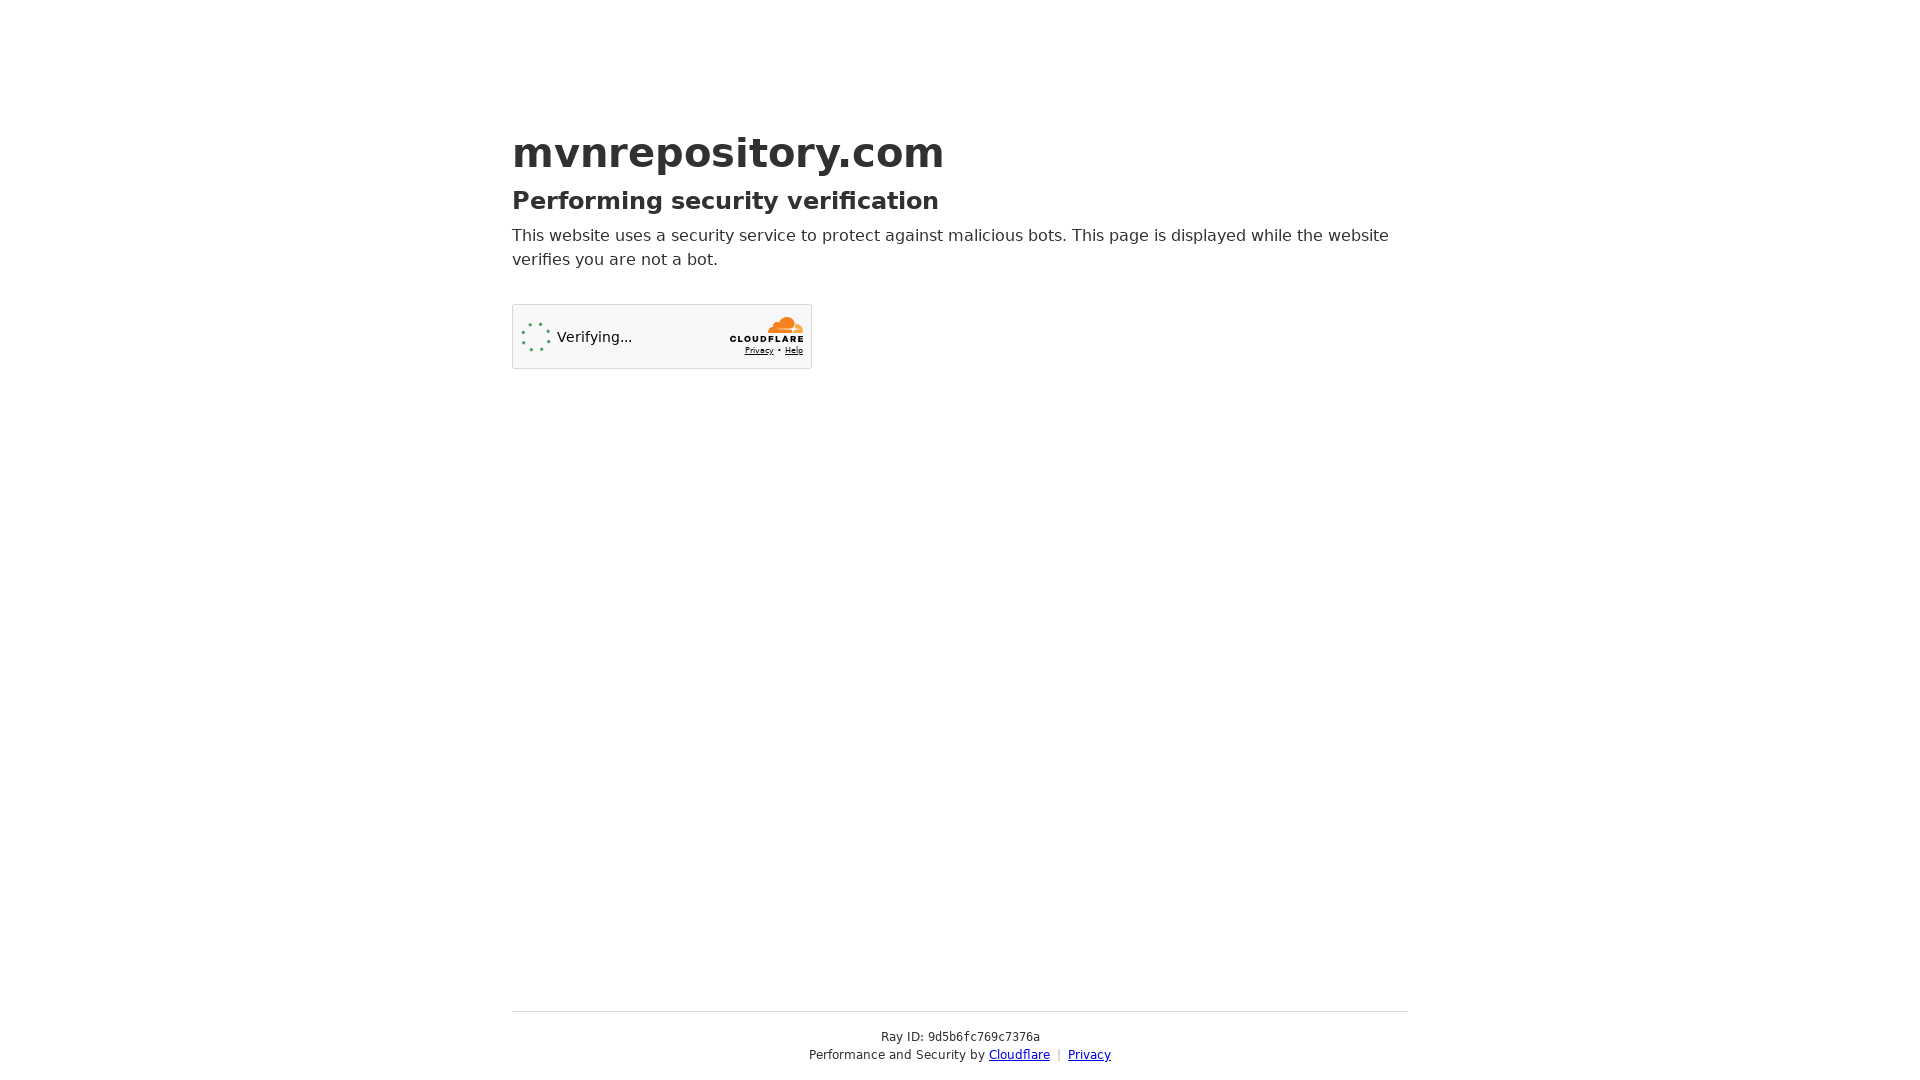

Retrieved page title
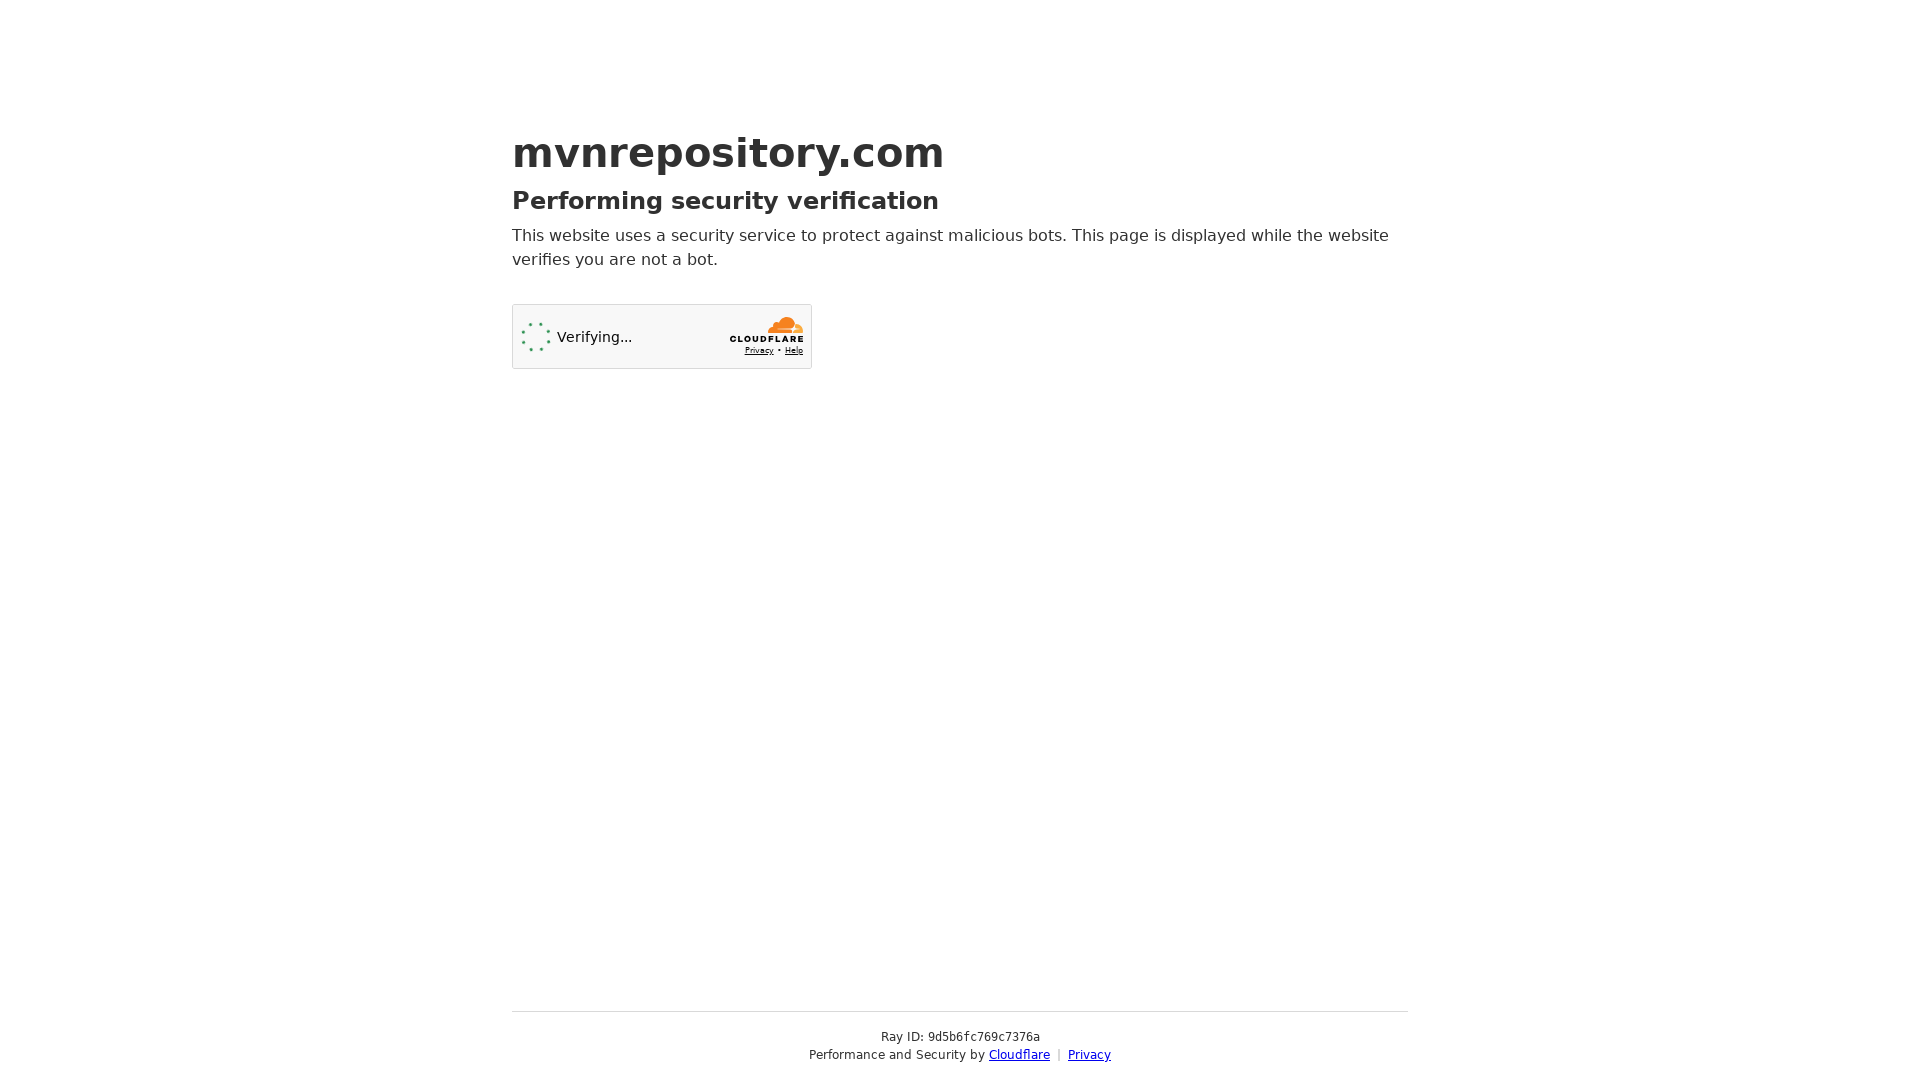

Printed URL: https://mvnrepository.com/
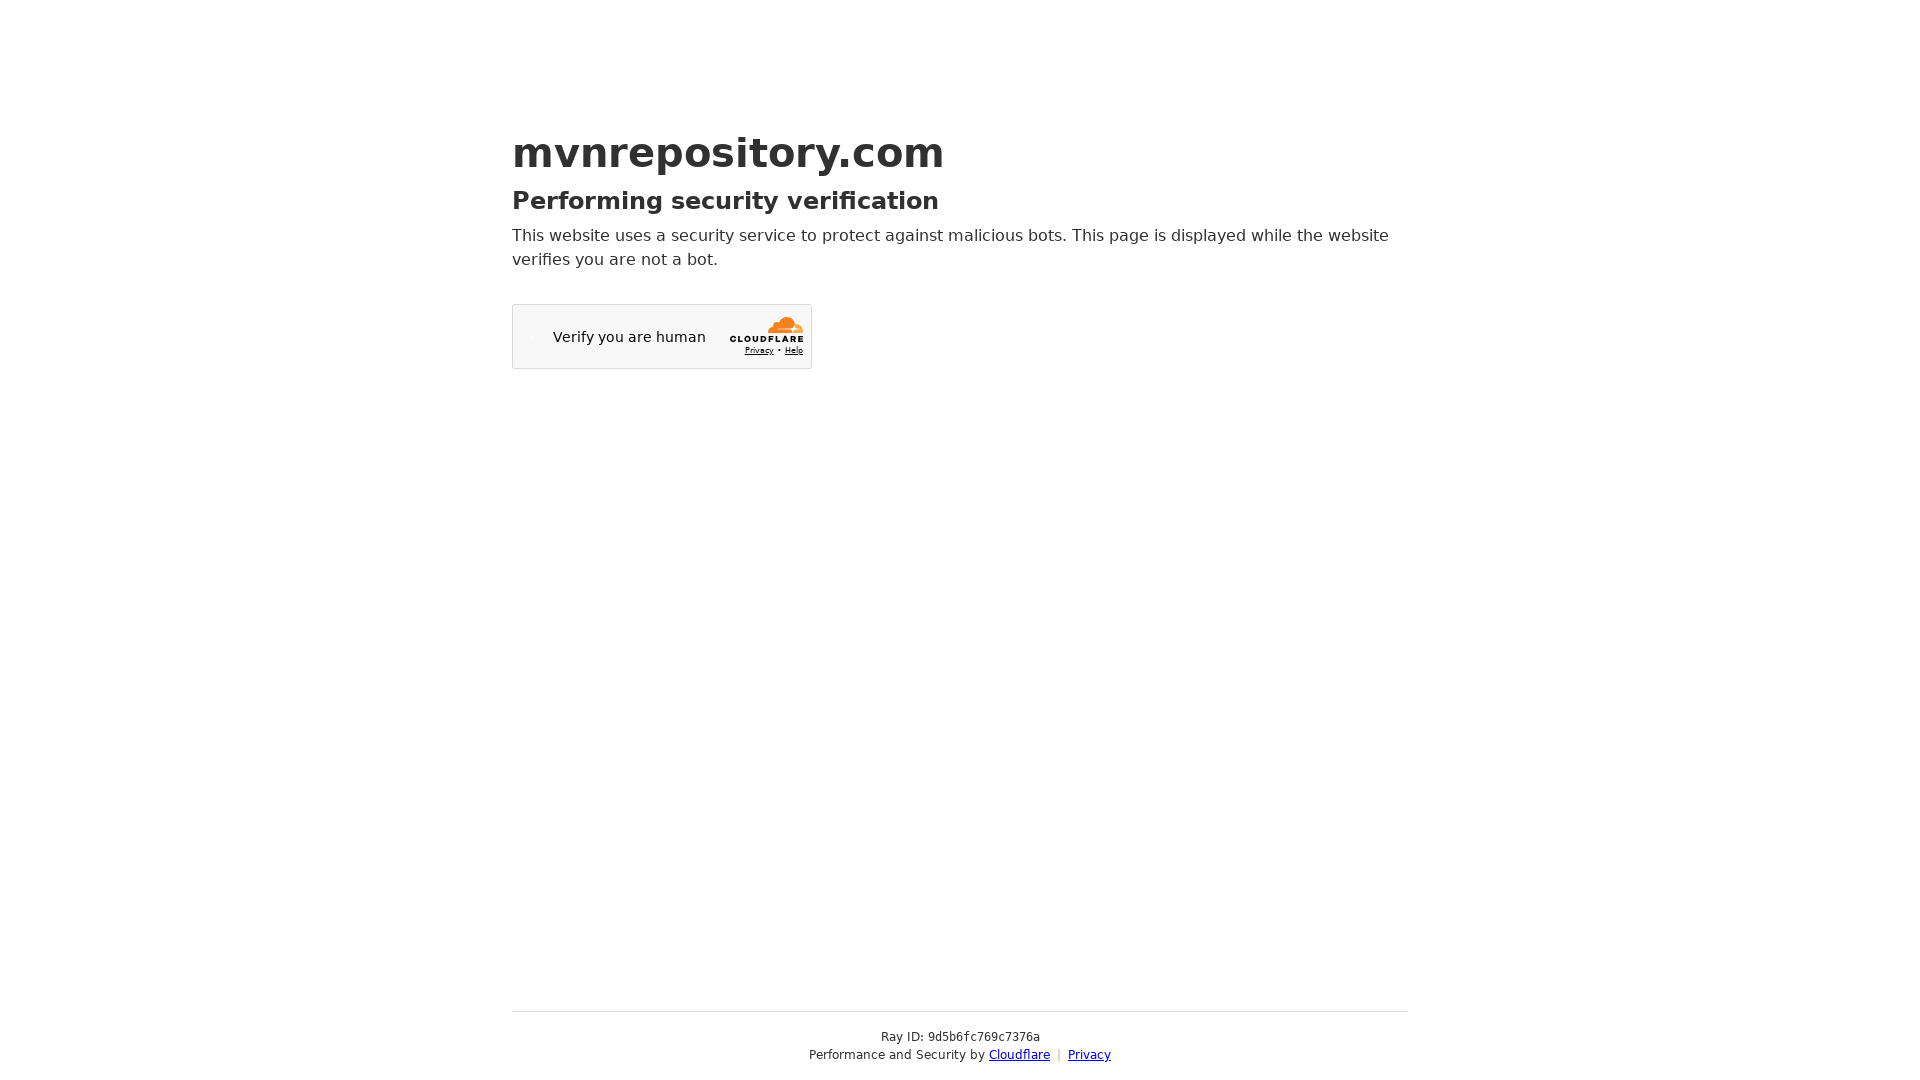

Printed title: Just a moment...
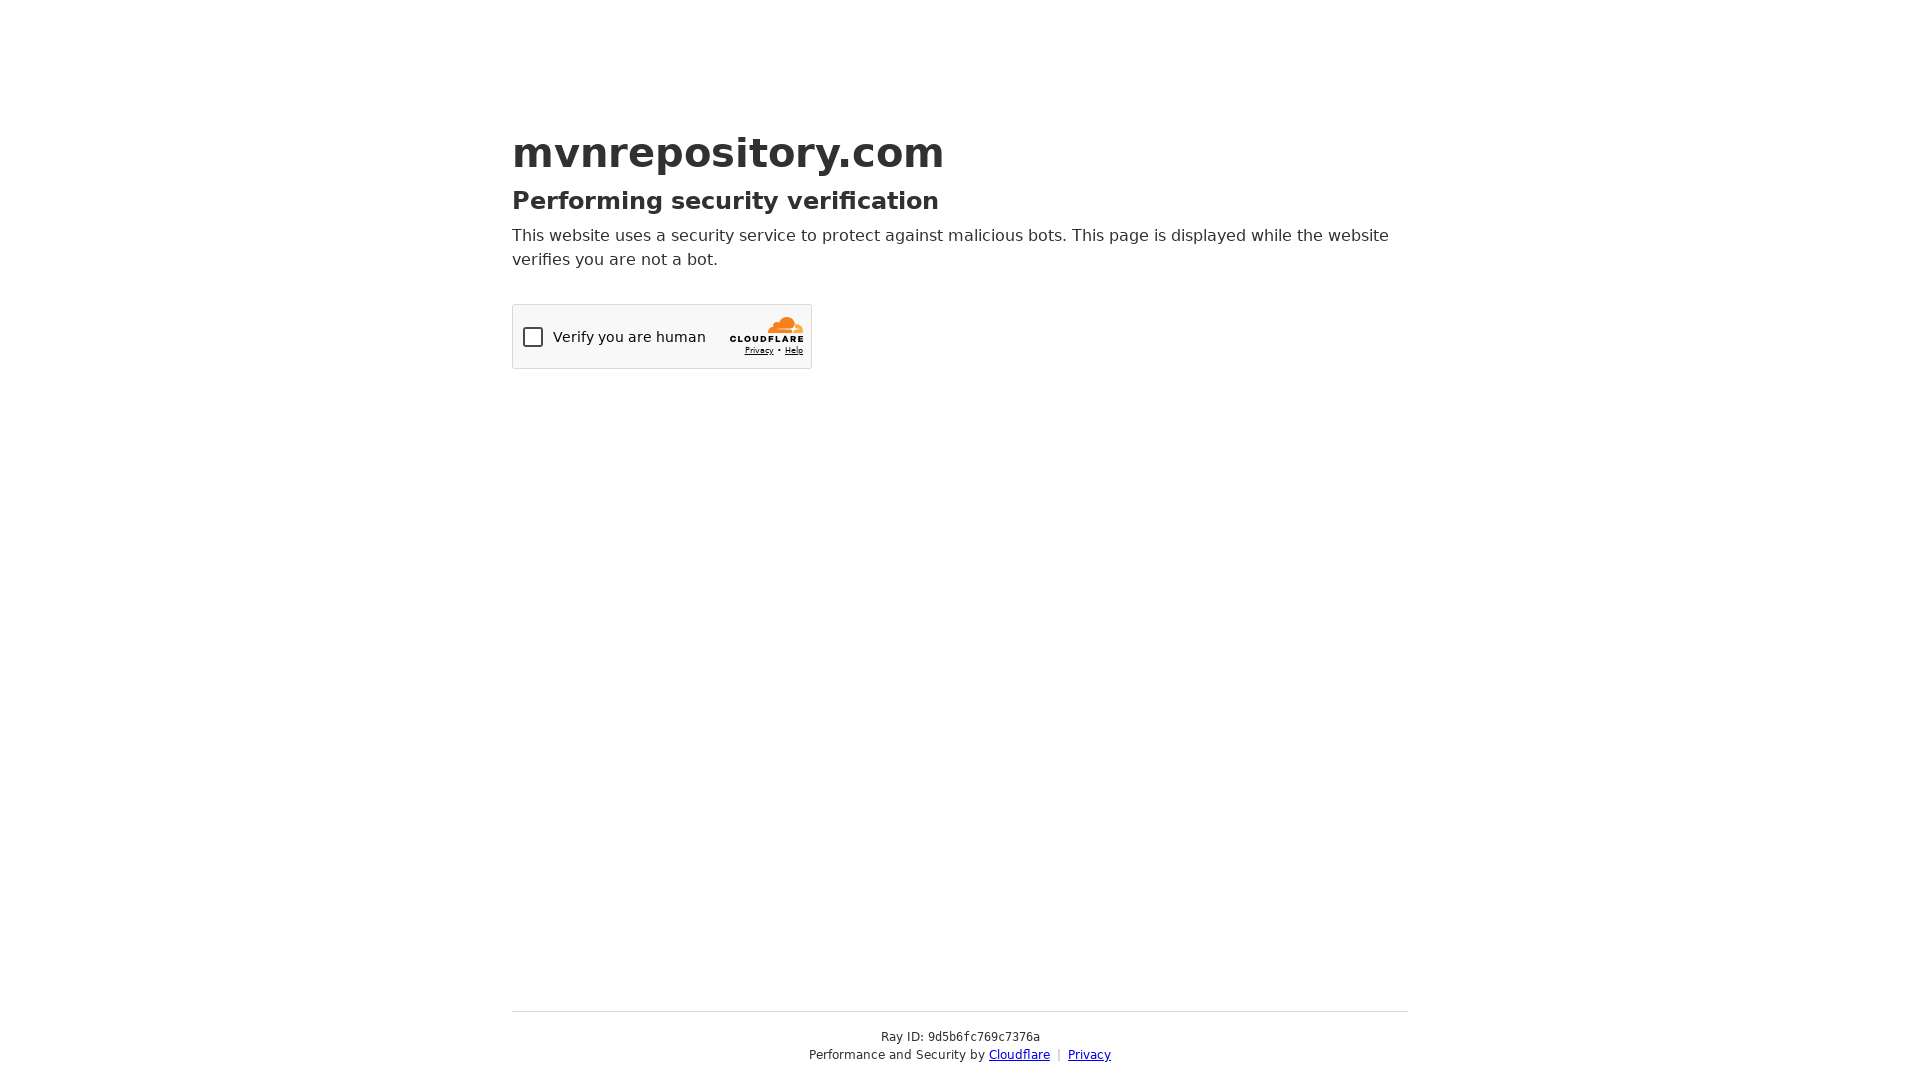

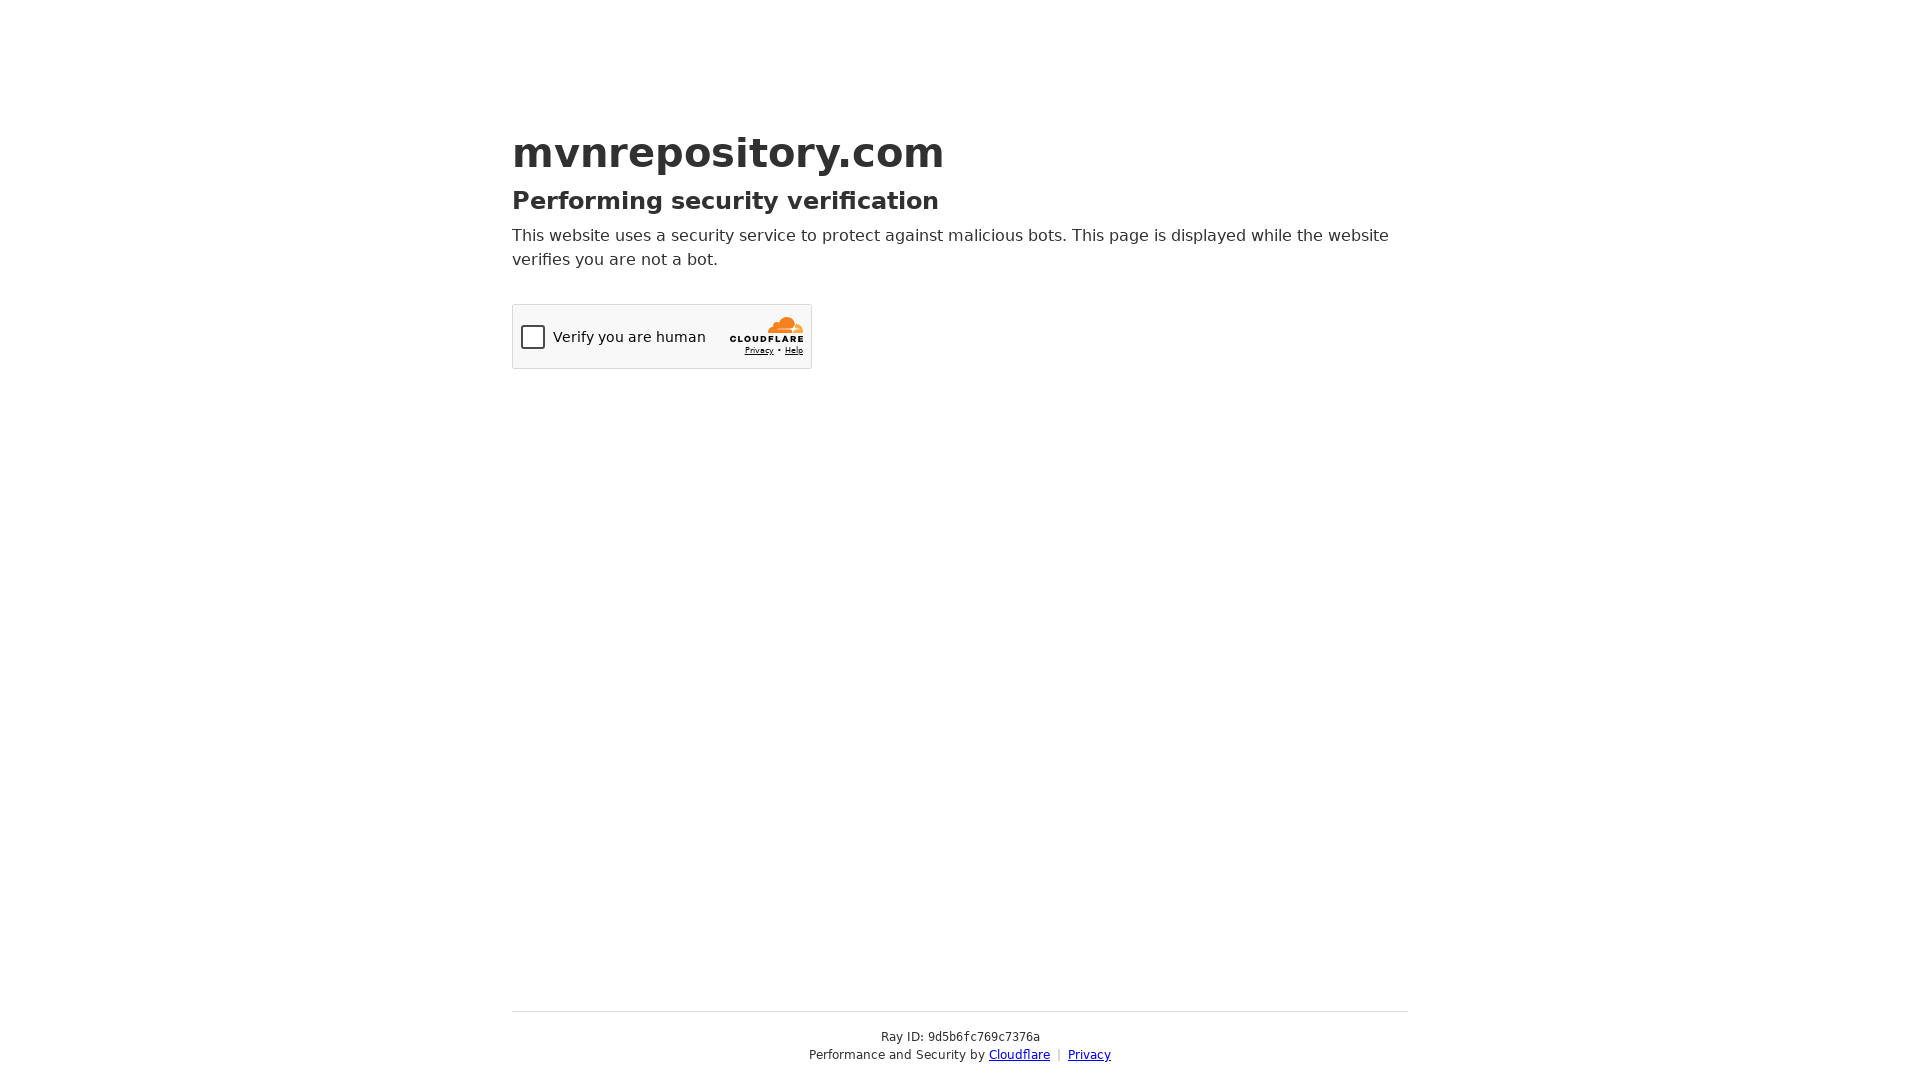